Navigates to test automation practice page and interacts with the animals dropdown to verify its options are present.

Starting URL: https://testautomationpractice.blogspot.com/

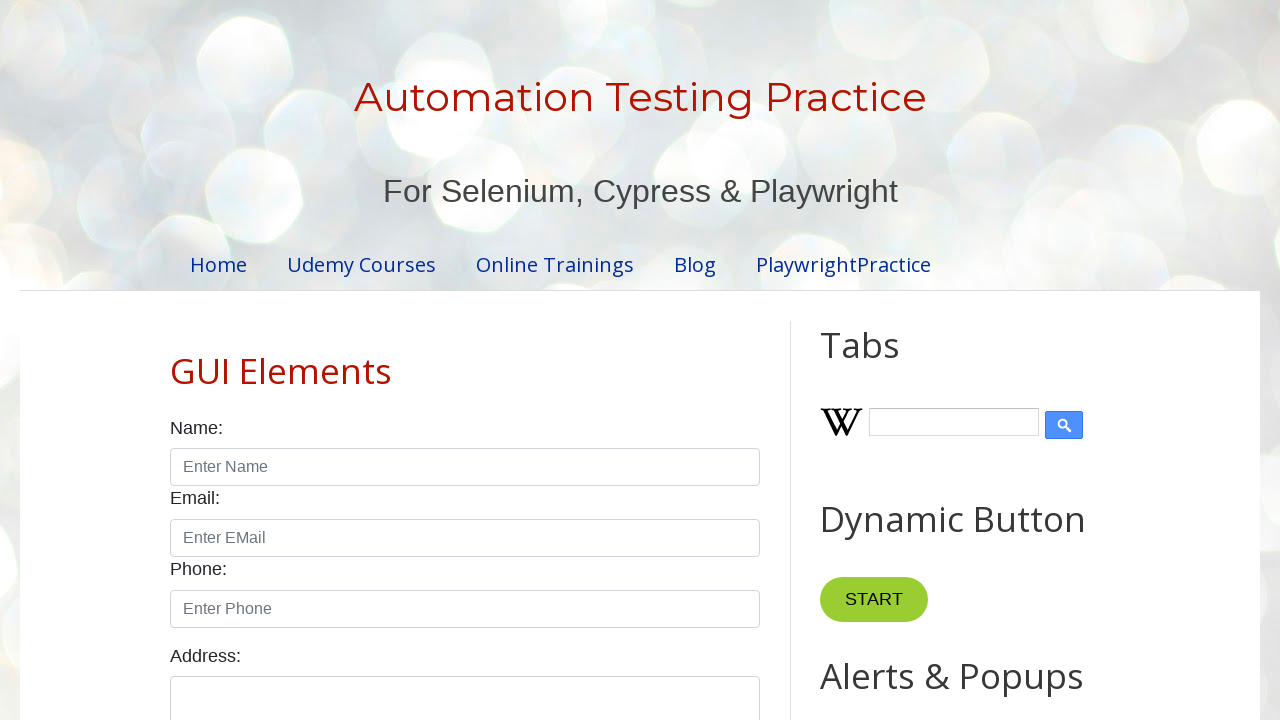

Waited for animals dropdown to be present
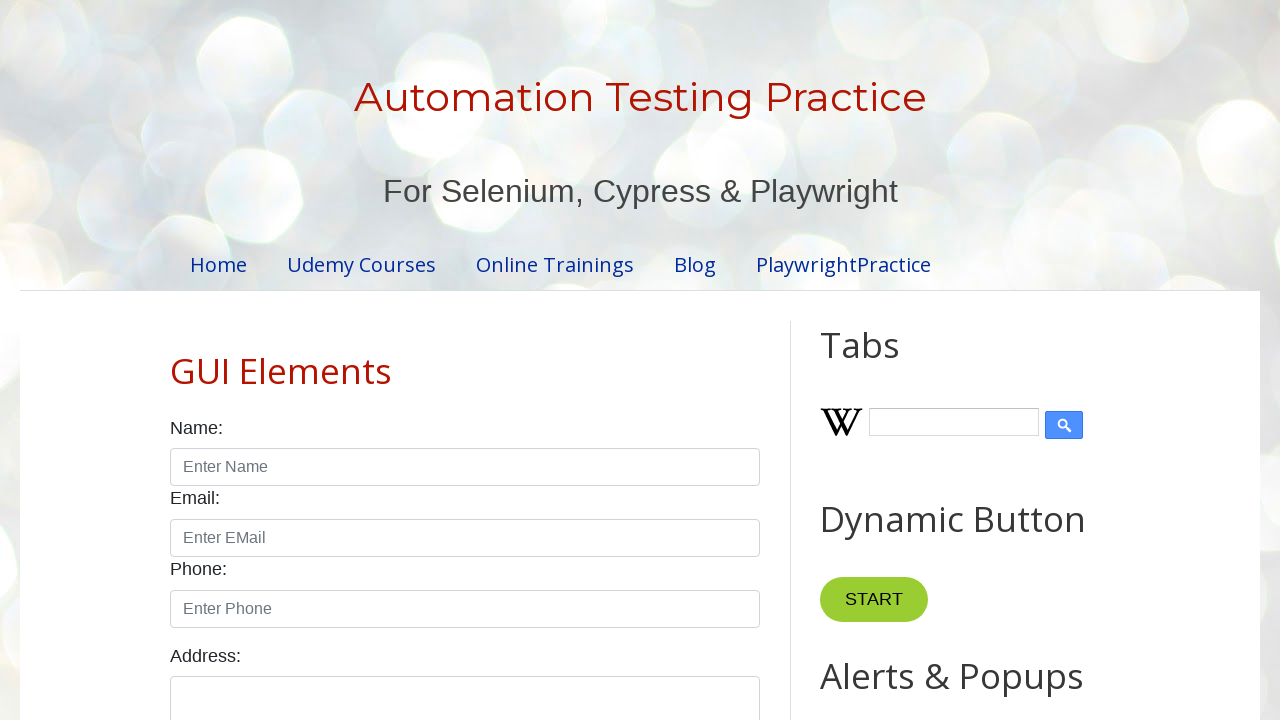

Clicked on animals dropdown to verify it's interactive at (465, 361) on xpath=//select[@id='animals']
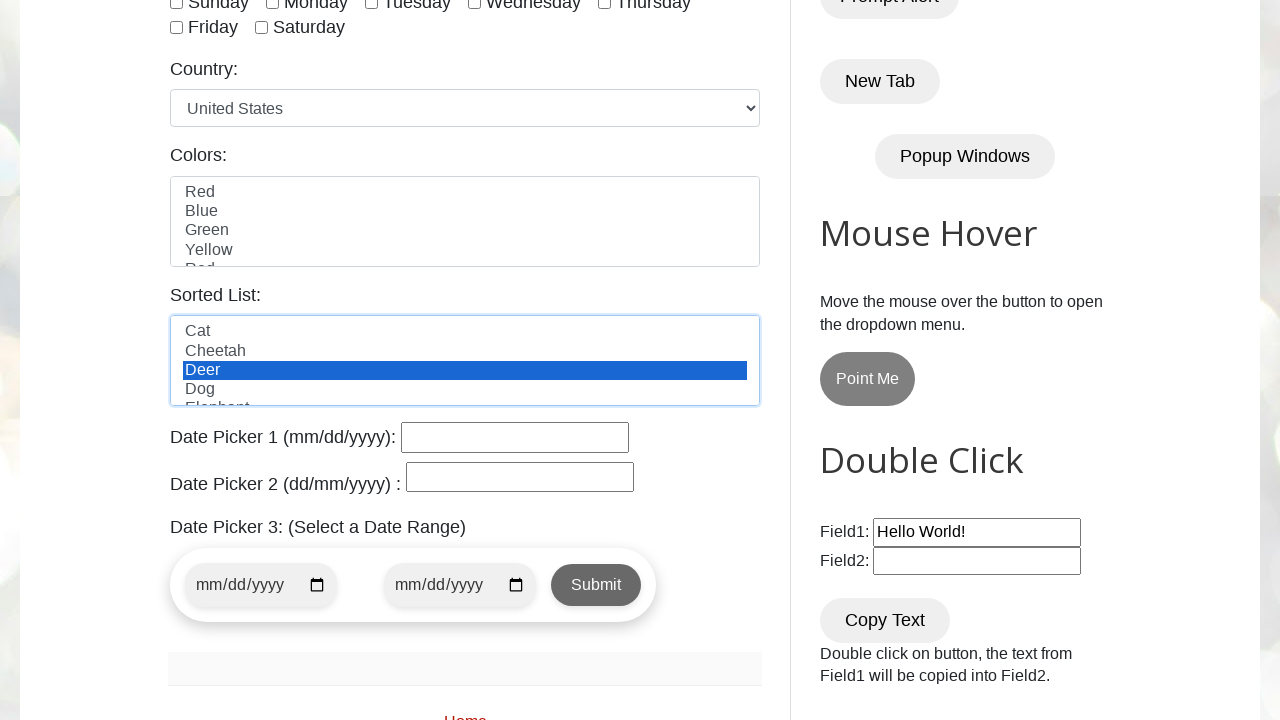

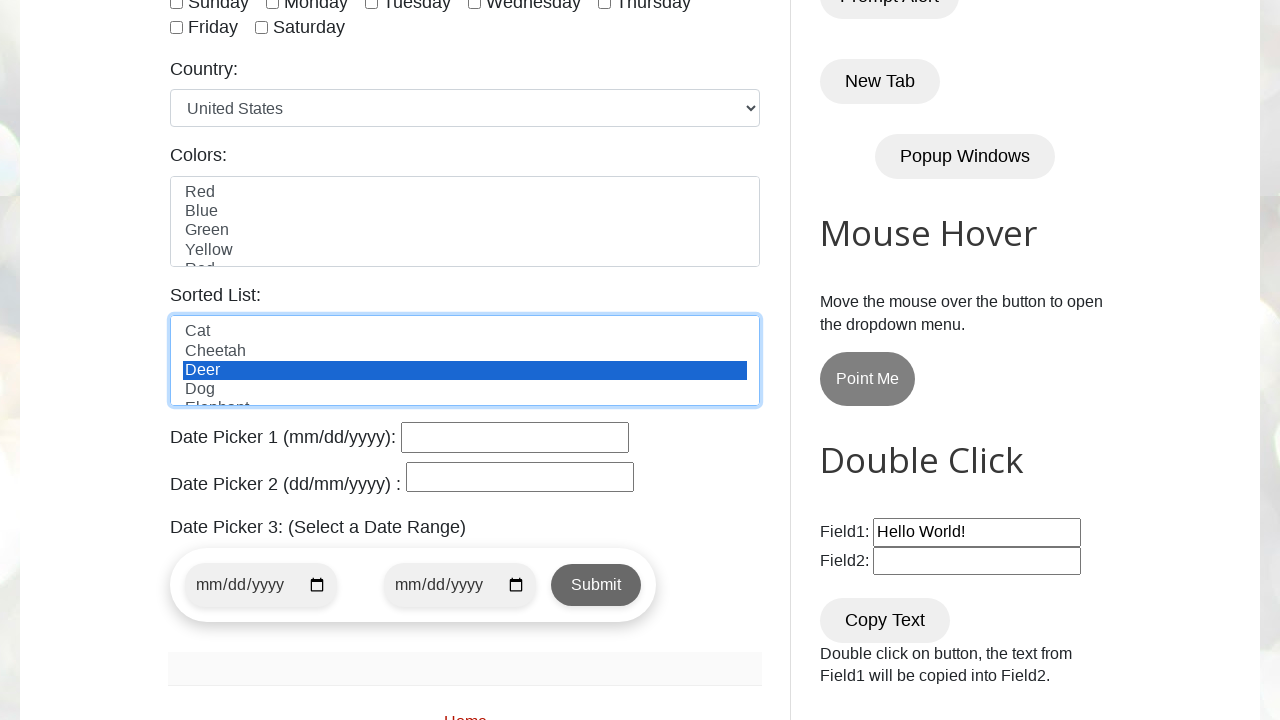